Tests drag and drop functionality using click-and-hold approach, dragging an element from source to target with a pause before releasing

Starting URL: https://demoqa.com/droppable

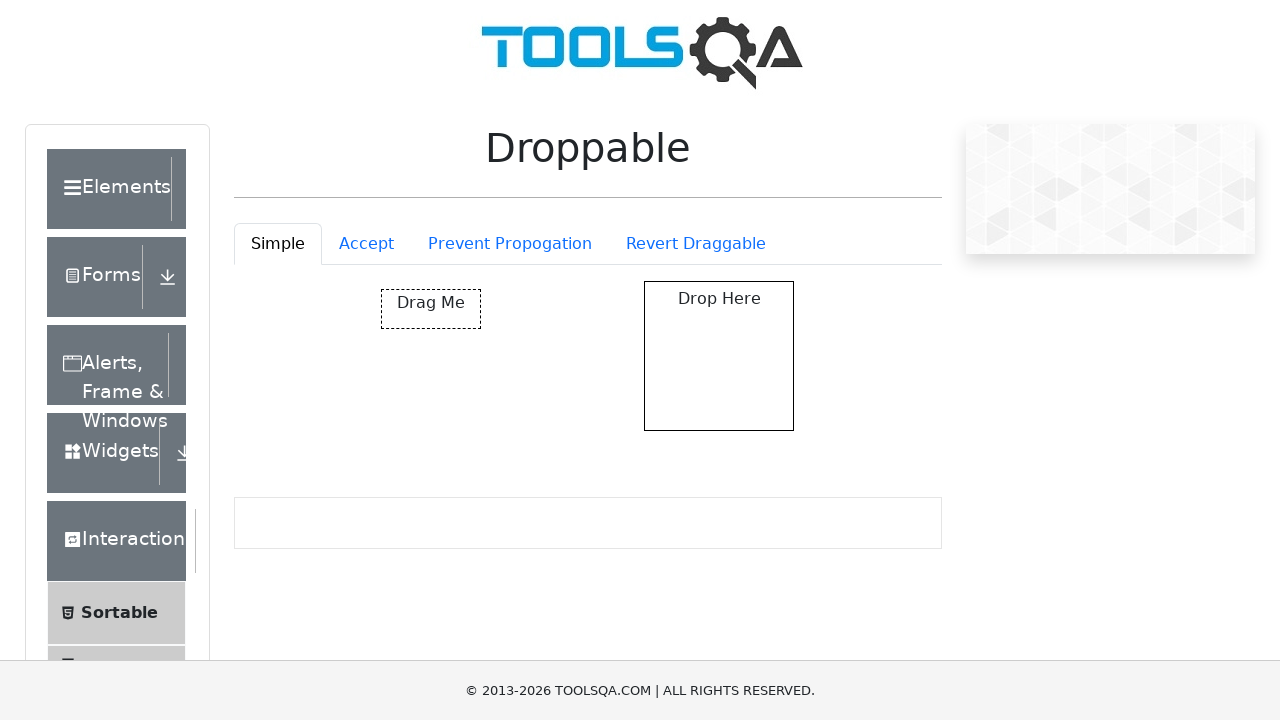

Located draggable source element
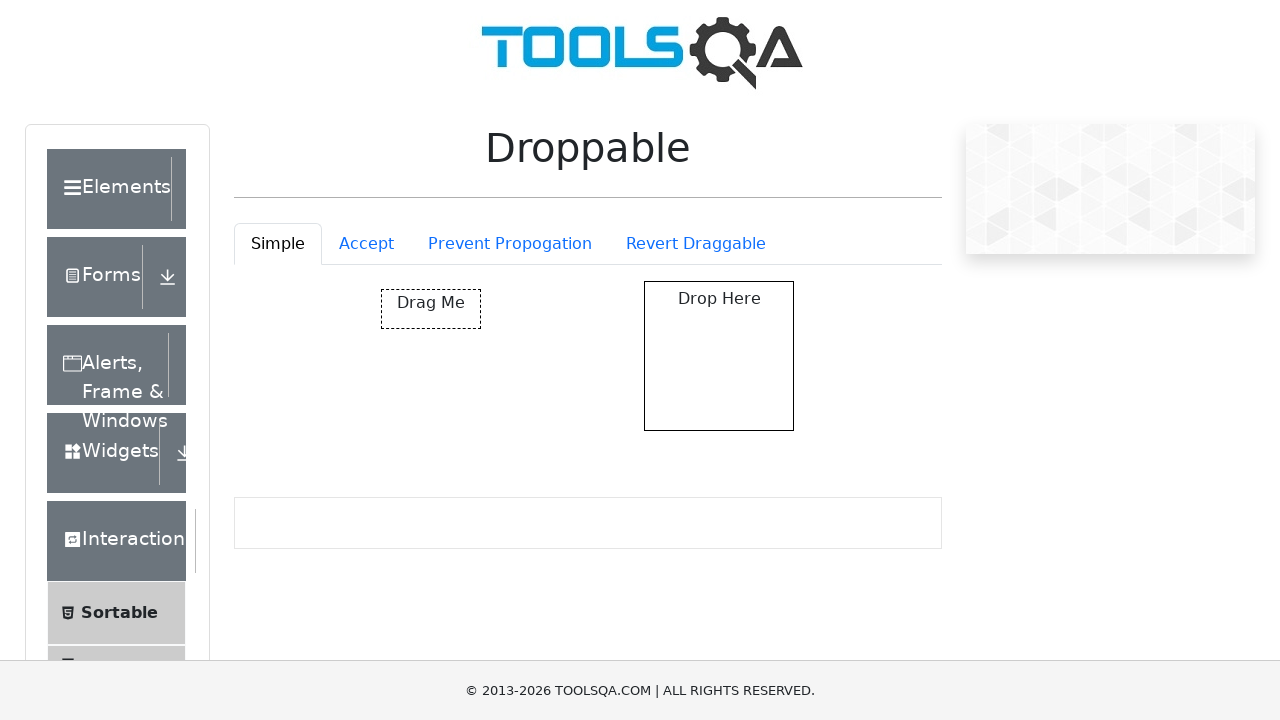

Located droppable target element
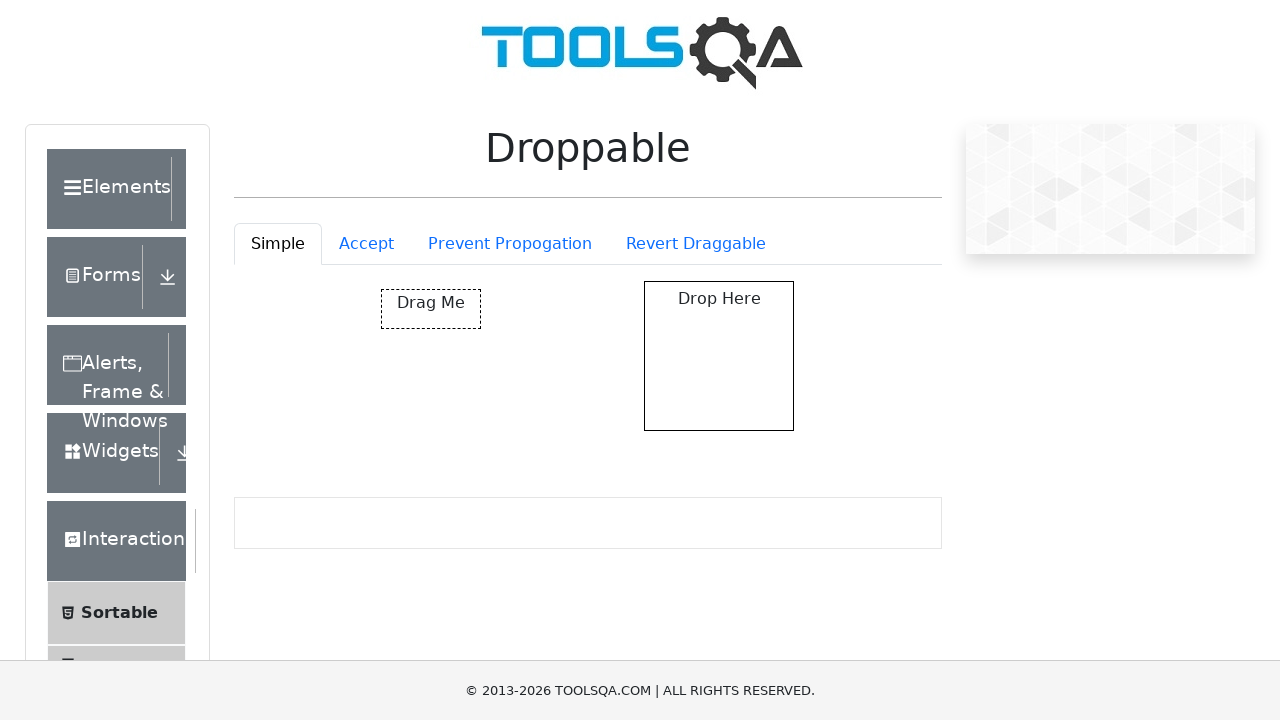

Moved mouse to center of draggable element at (431, 309)
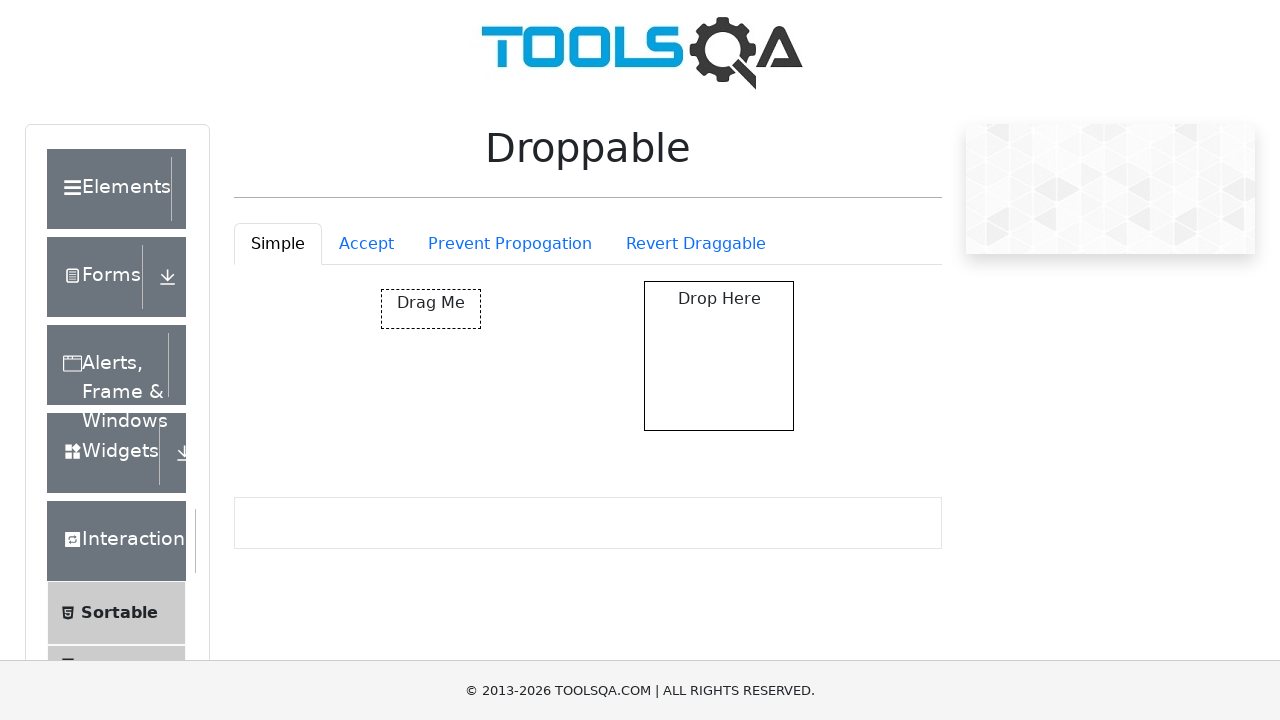

Pressed down mouse button to start drag at (431, 309)
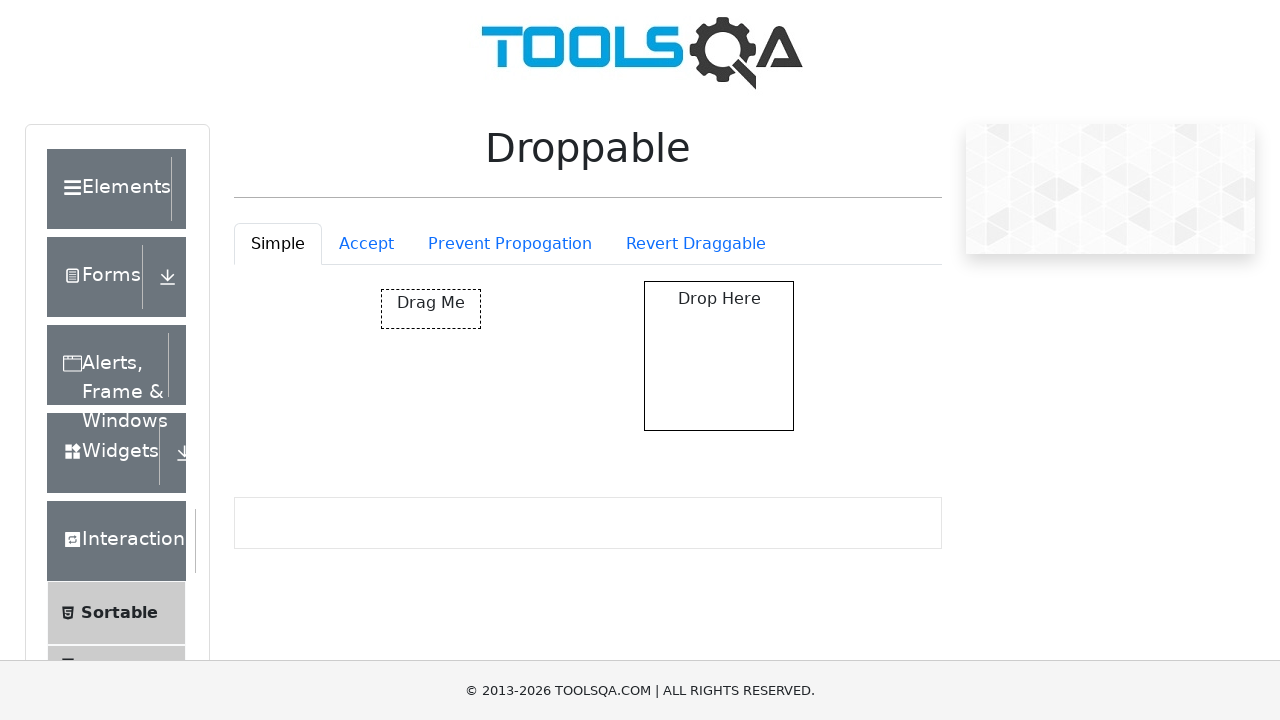

Dragged element to center of target droppable zone at (719, 356)
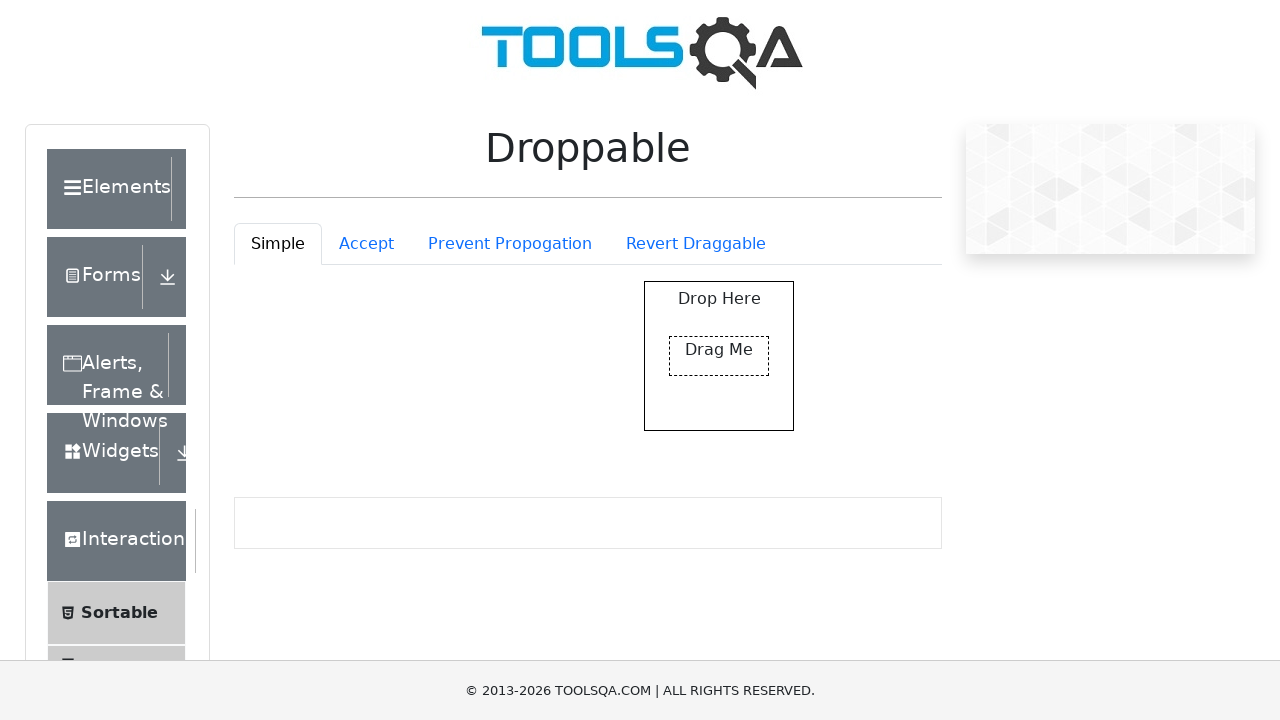

Waited 3 seconds before releasing mouse button
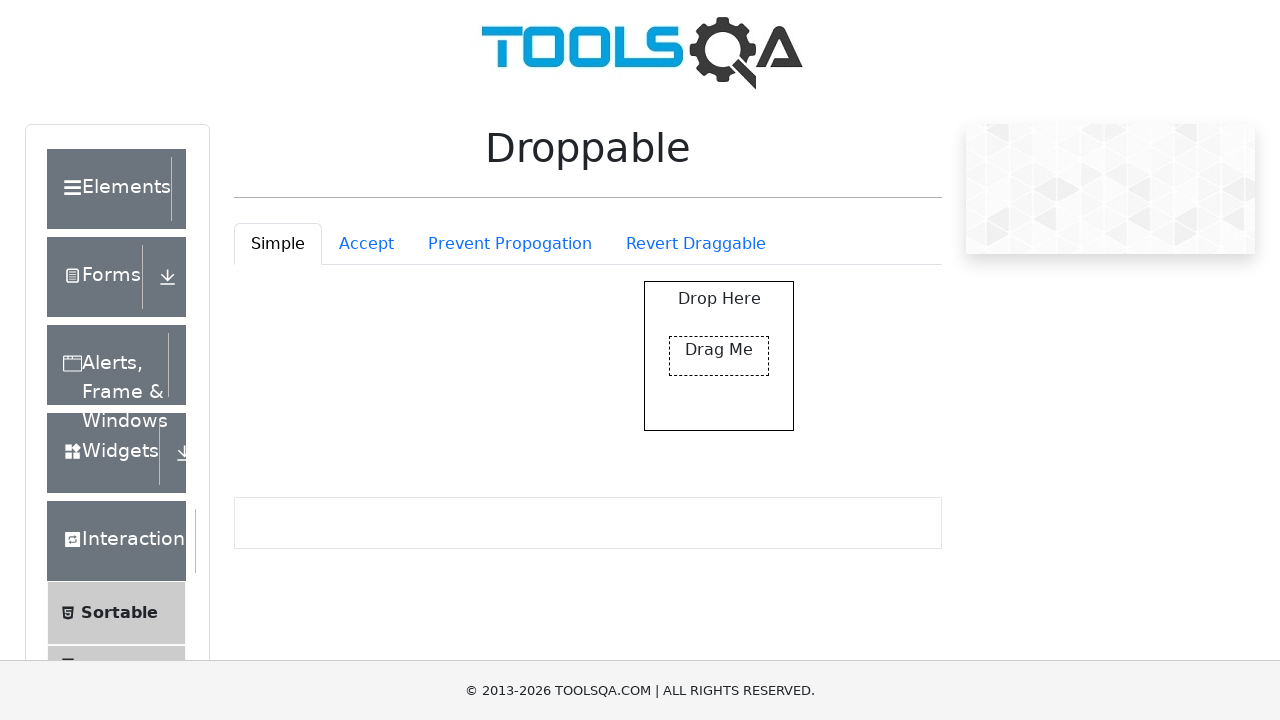

Released mouse button to complete drag and drop at (719, 356)
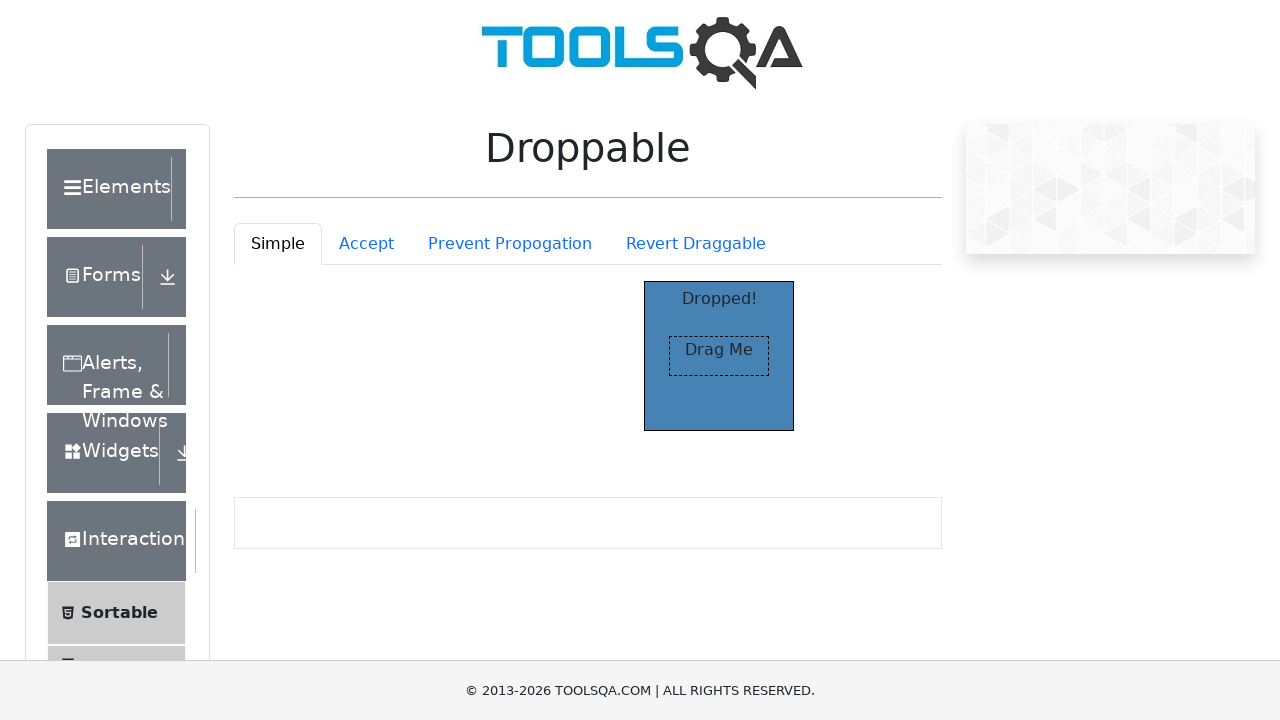

Located success verification message element
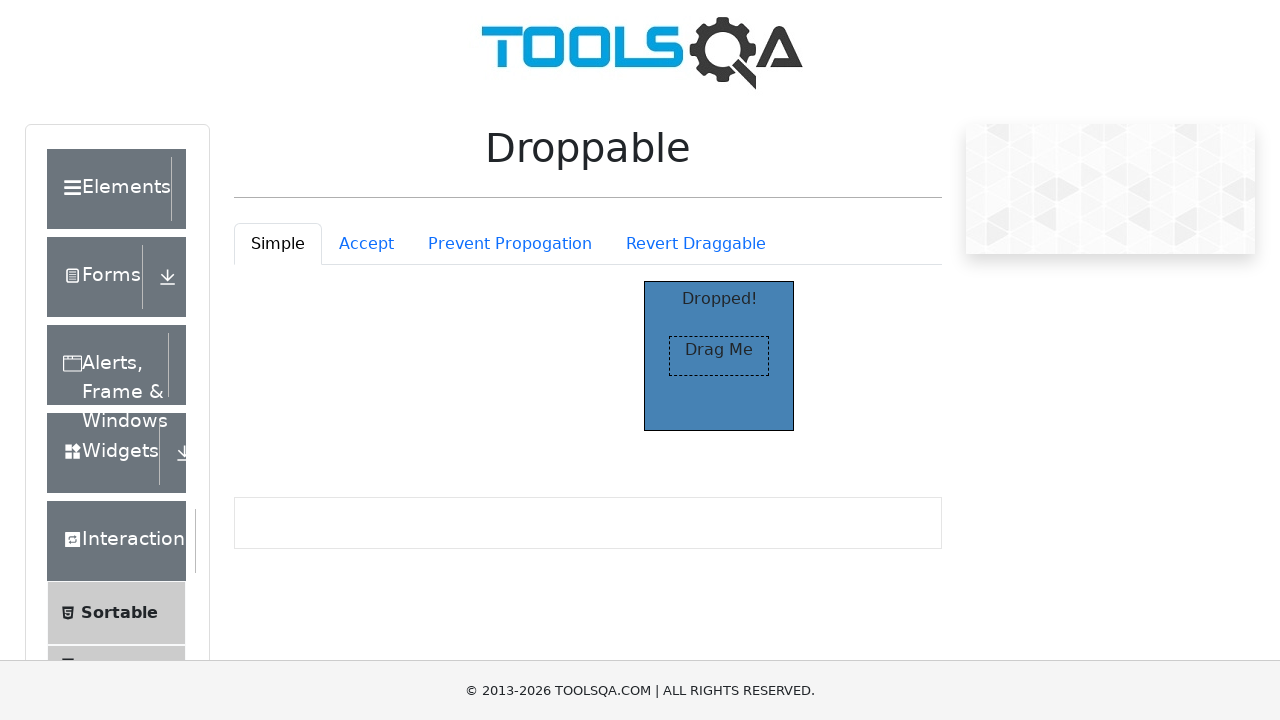

Verified that 'Dropped!' message is visible - drag and drop successful
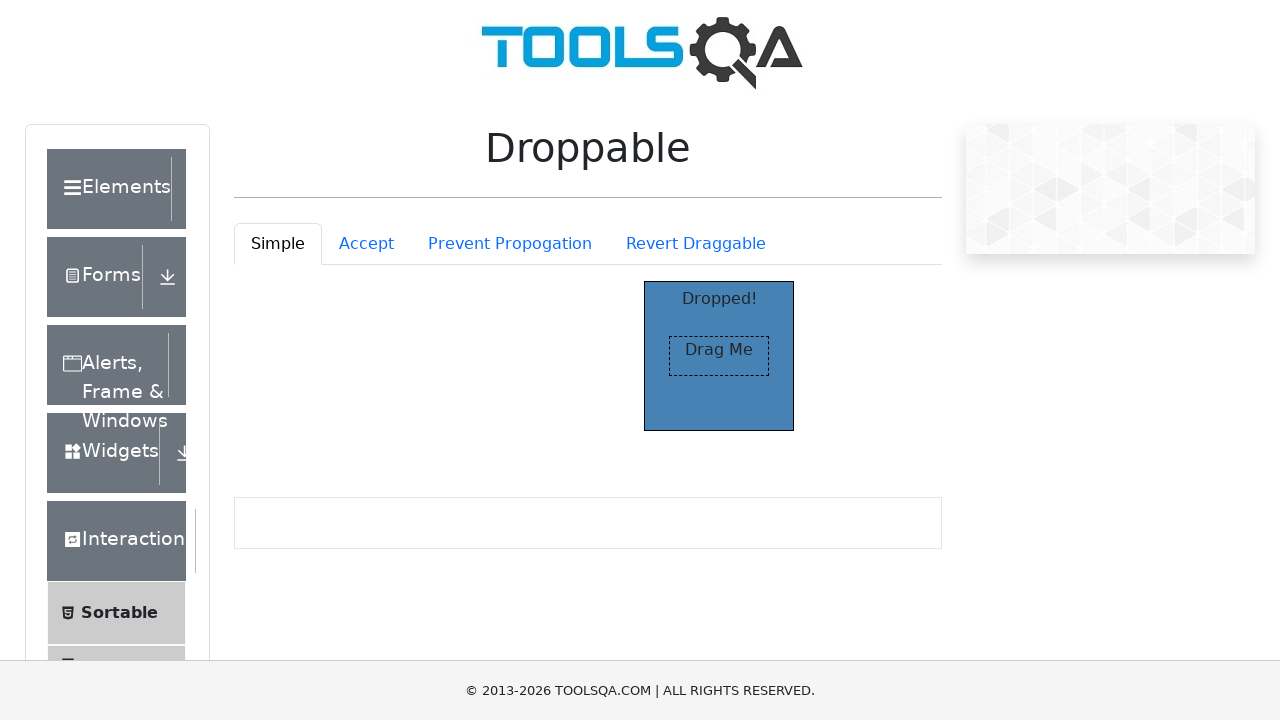

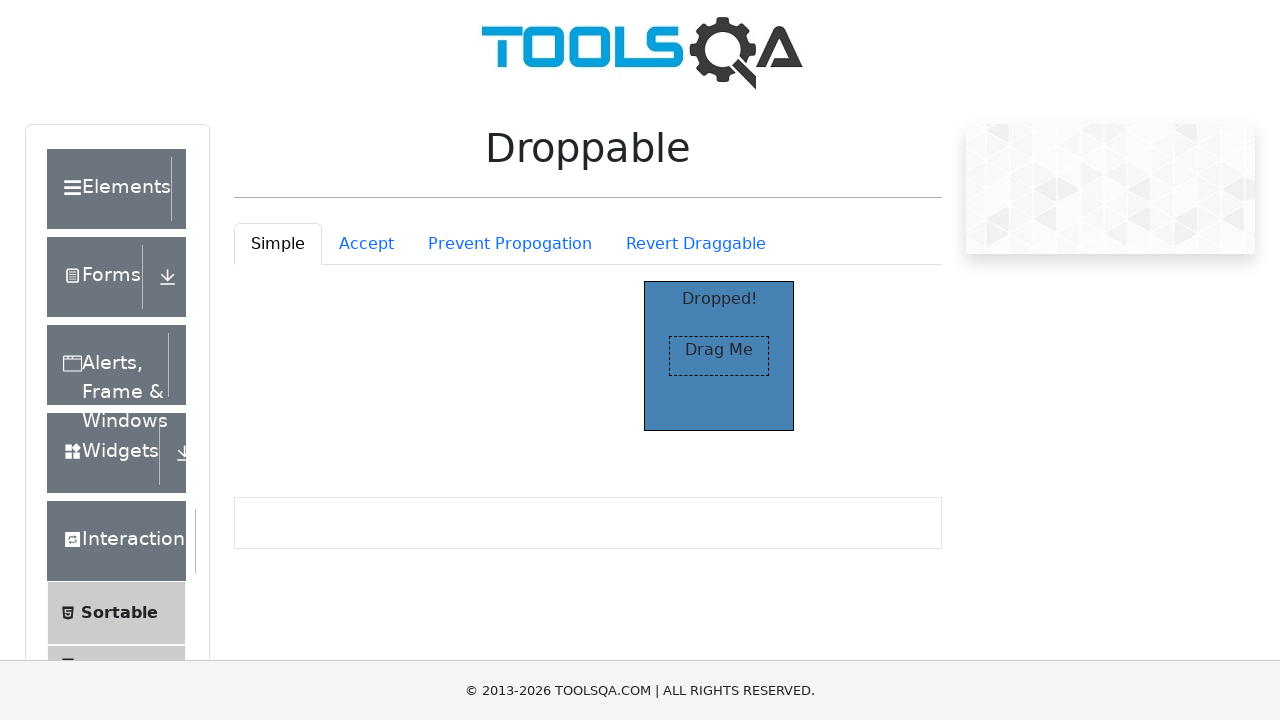